Tests that the clear completed button displays correct text

Starting URL: https://demo.playwright.dev/todomvc

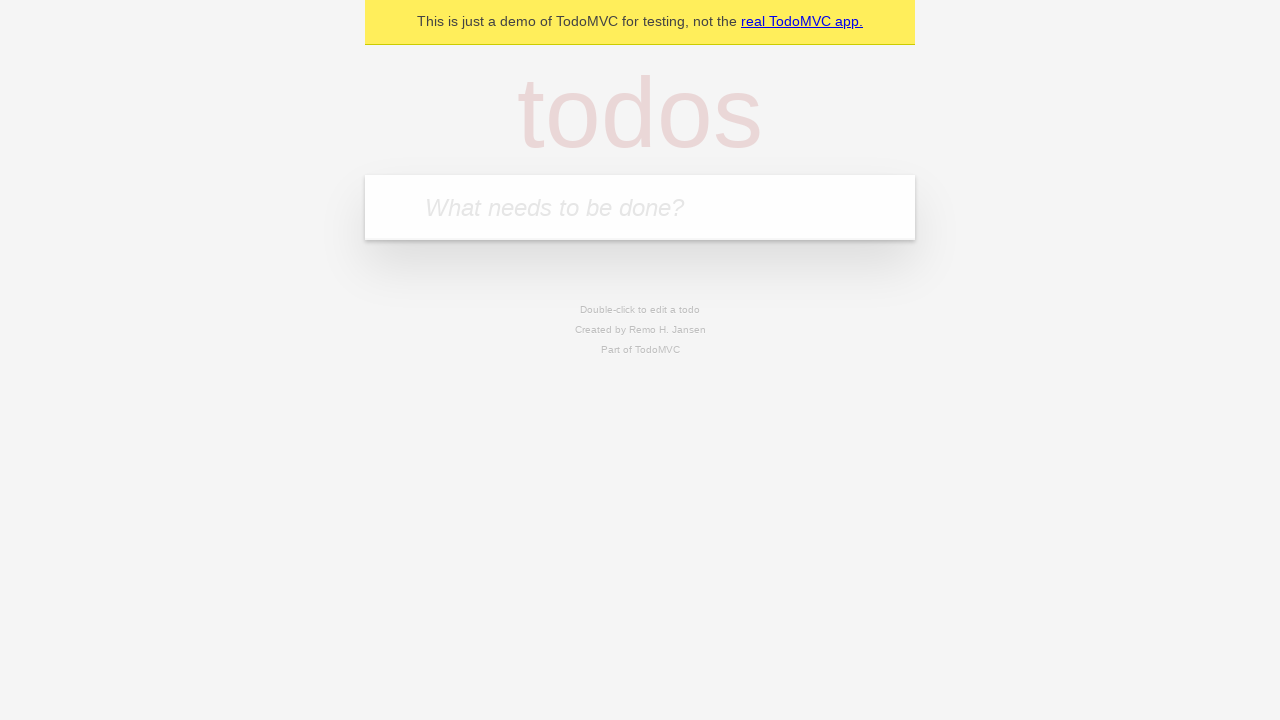

Filled new todo field with 'buy some cheese' on .new-todo
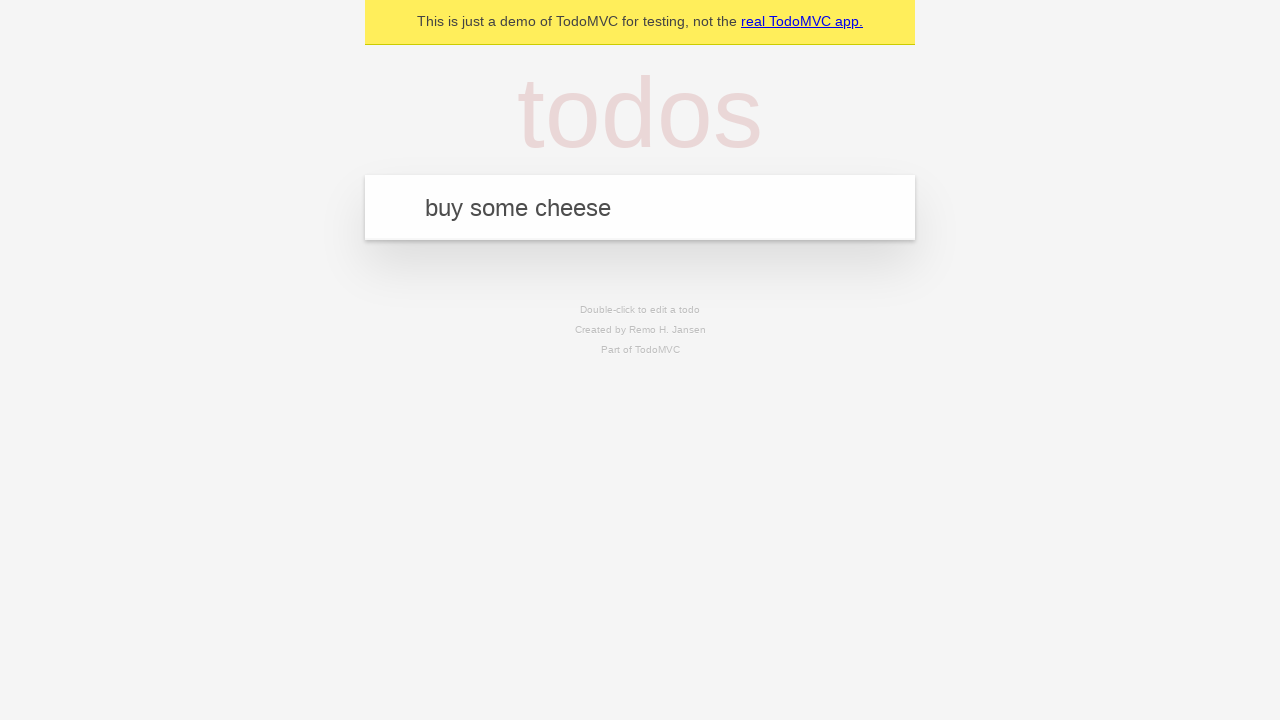

Pressed Enter to add first todo on .new-todo
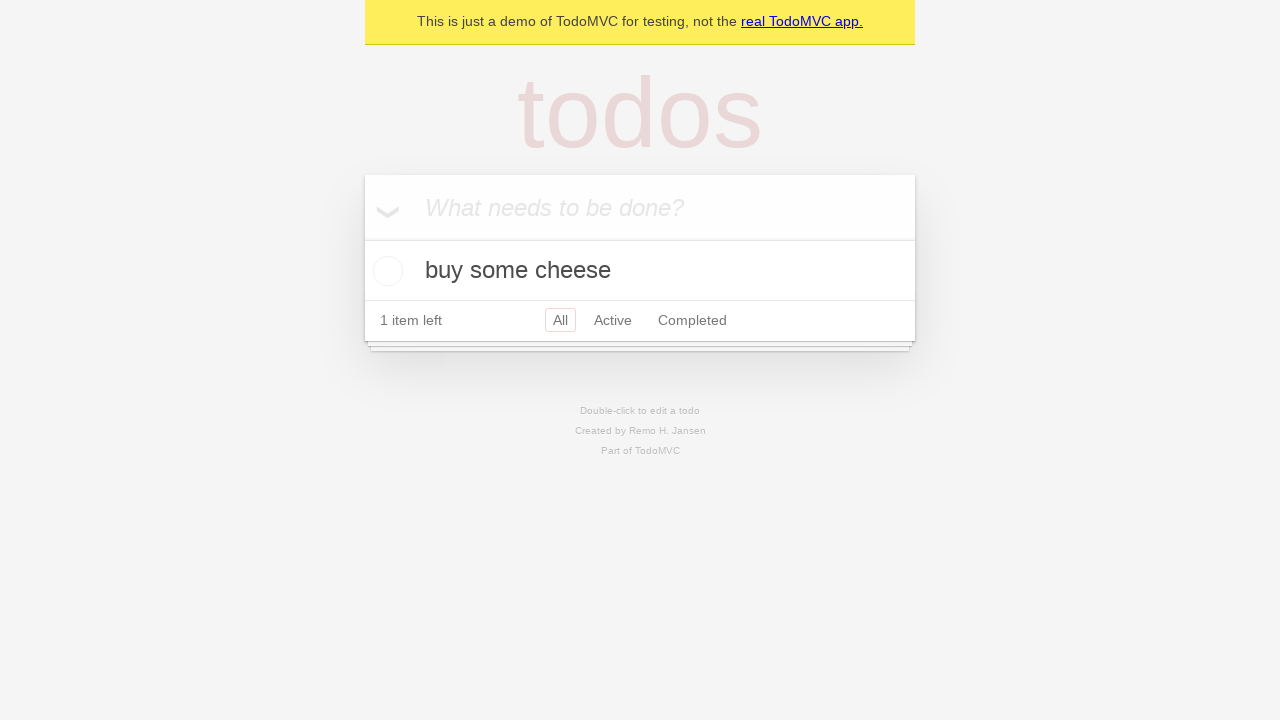

Filled new todo field with 'feed the cat' on .new-todo
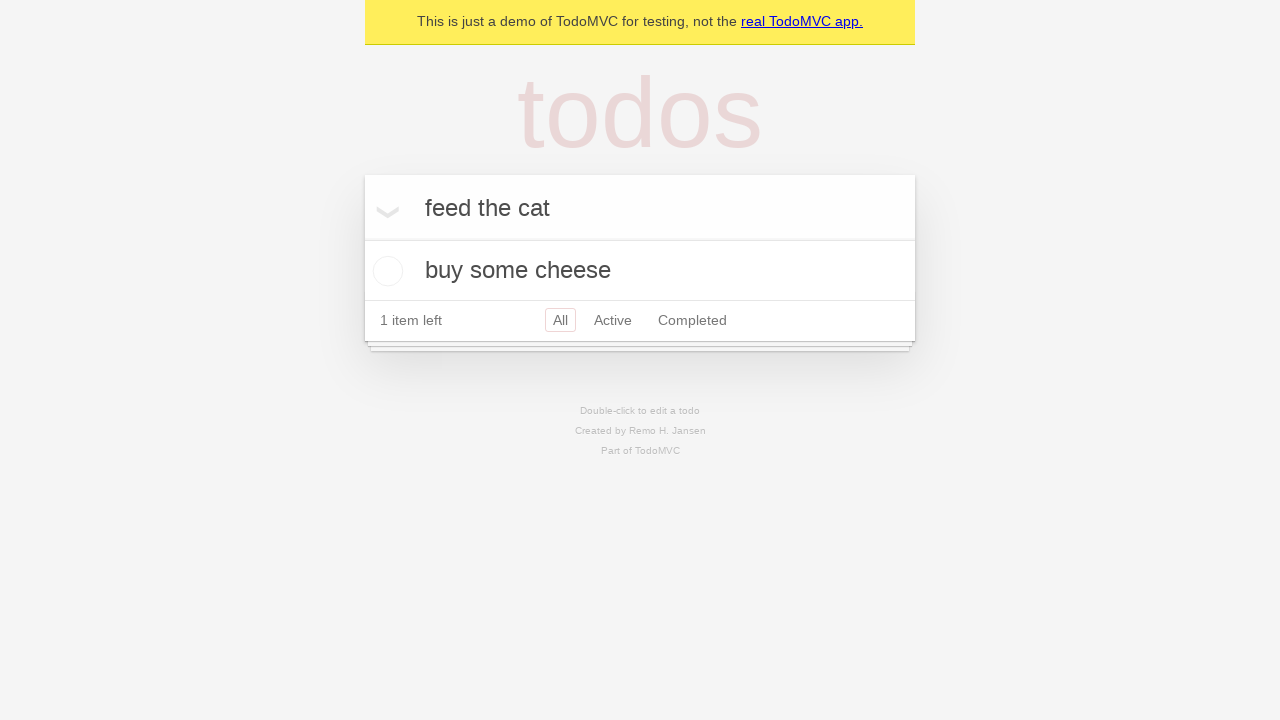

Pressed Enter to add second todo on .new-todo
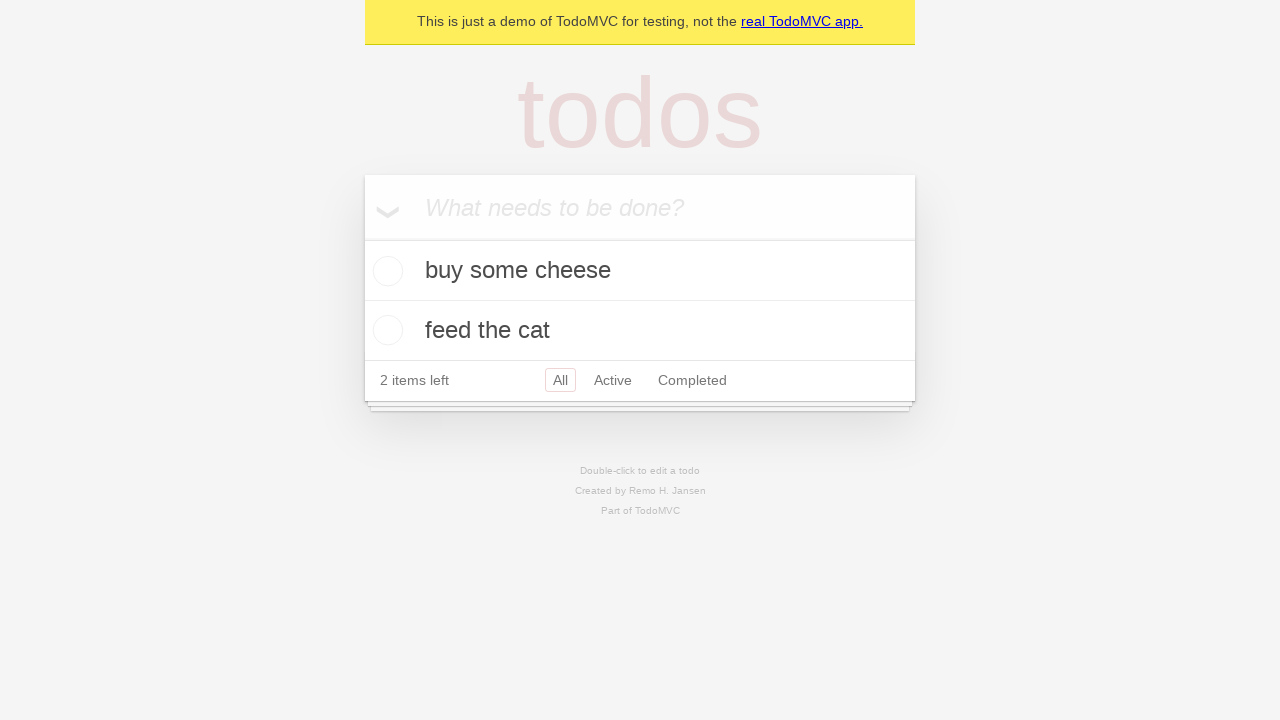

Filled new todo field with 'book a doctors appointment' on .new-todo
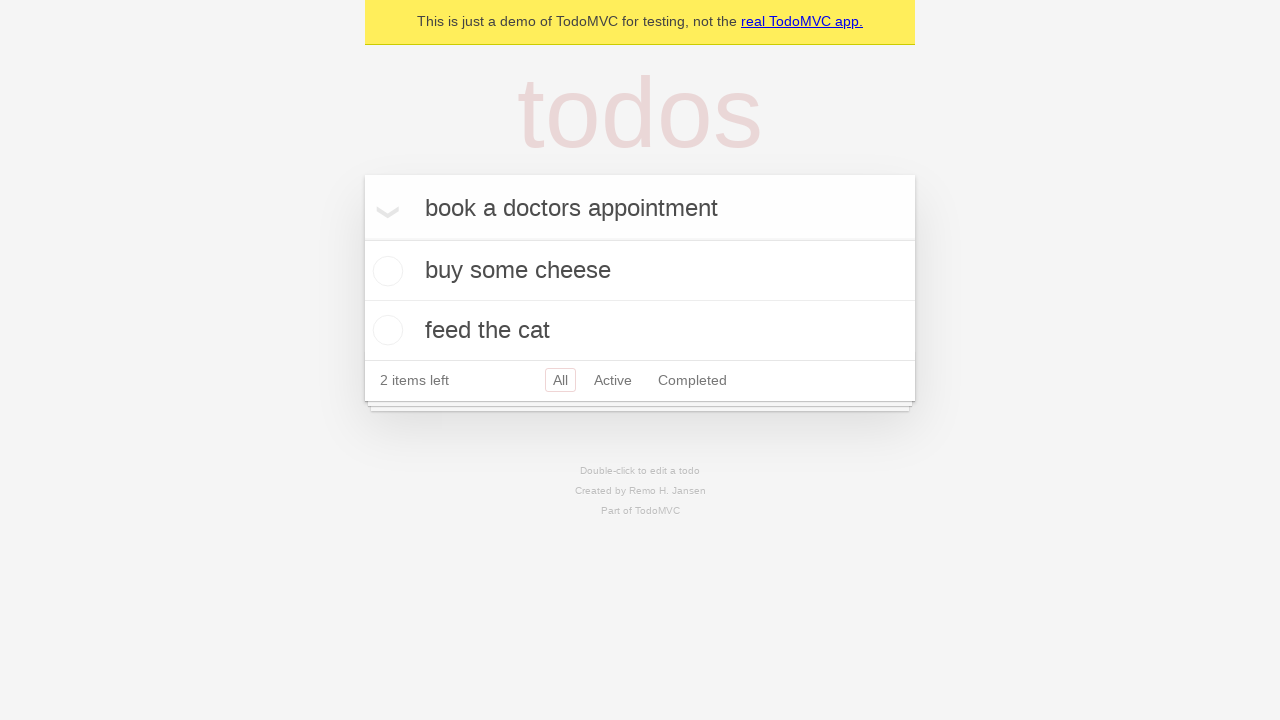

Pressed Enter to add third todo on .new-todo
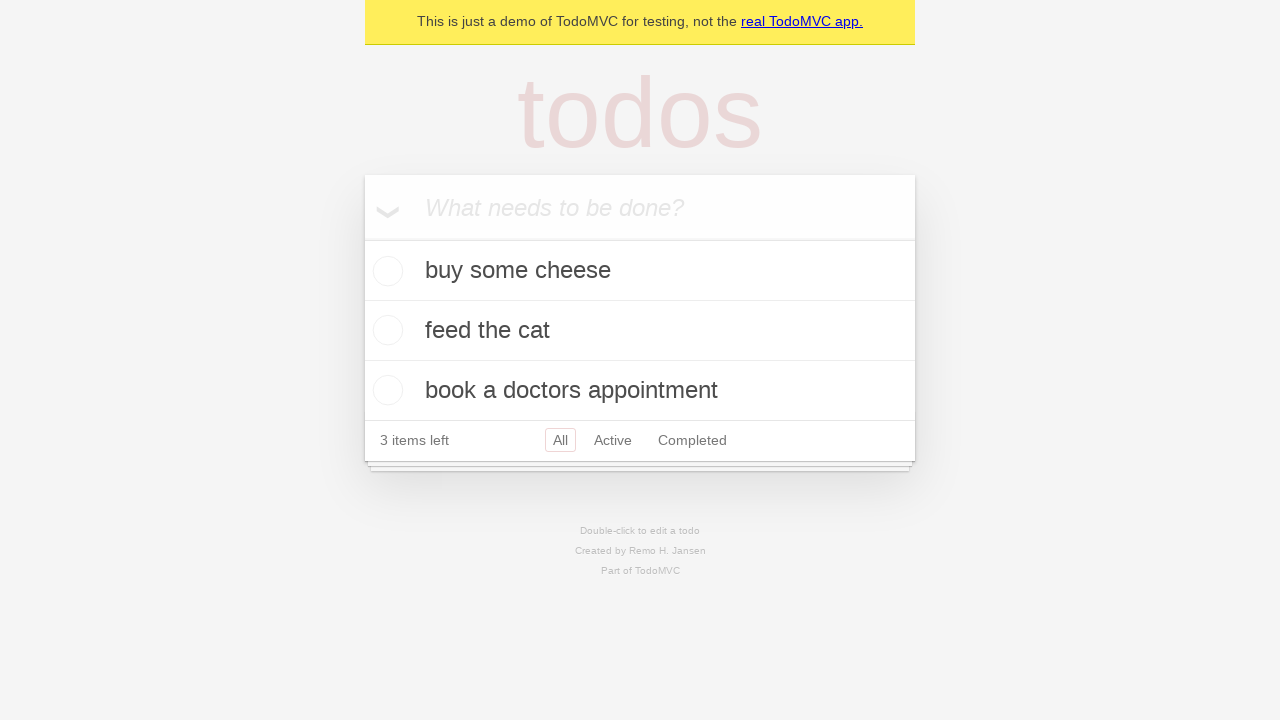

Checked first todo item to mark it as completed at (385, 271) on .todo-list li .toggle >> nth=0
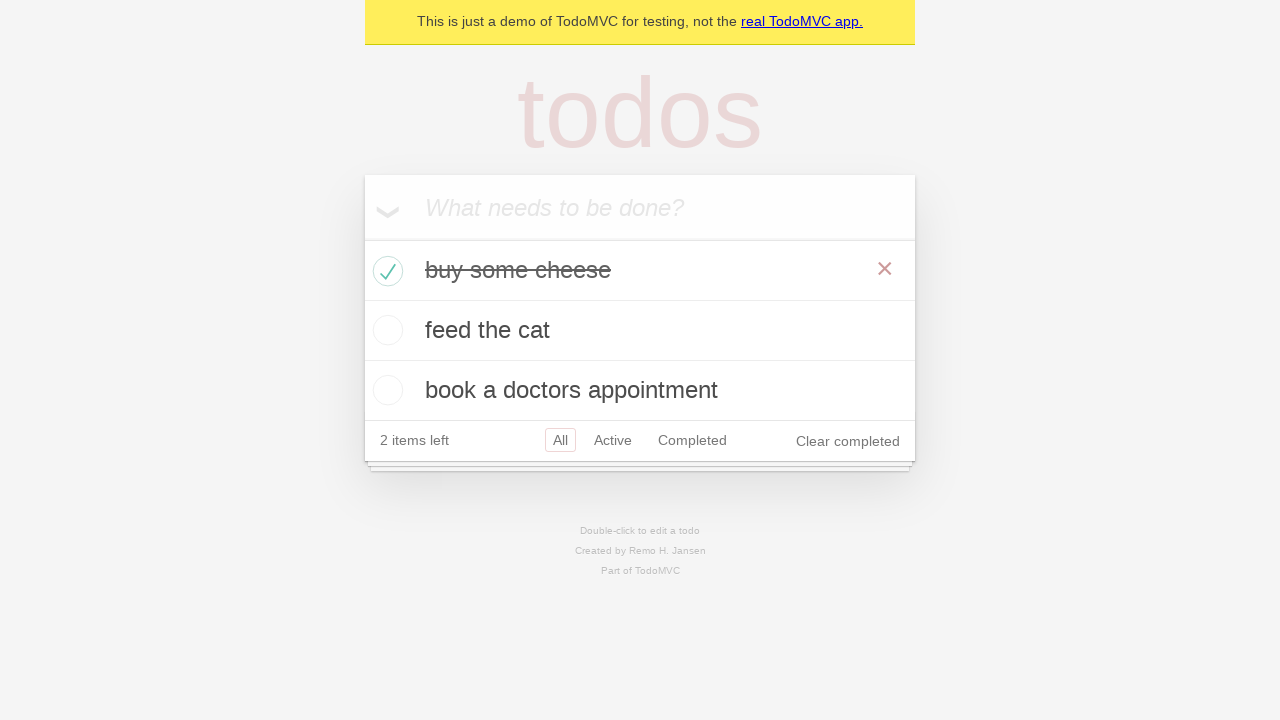

Clear completed button is now visible
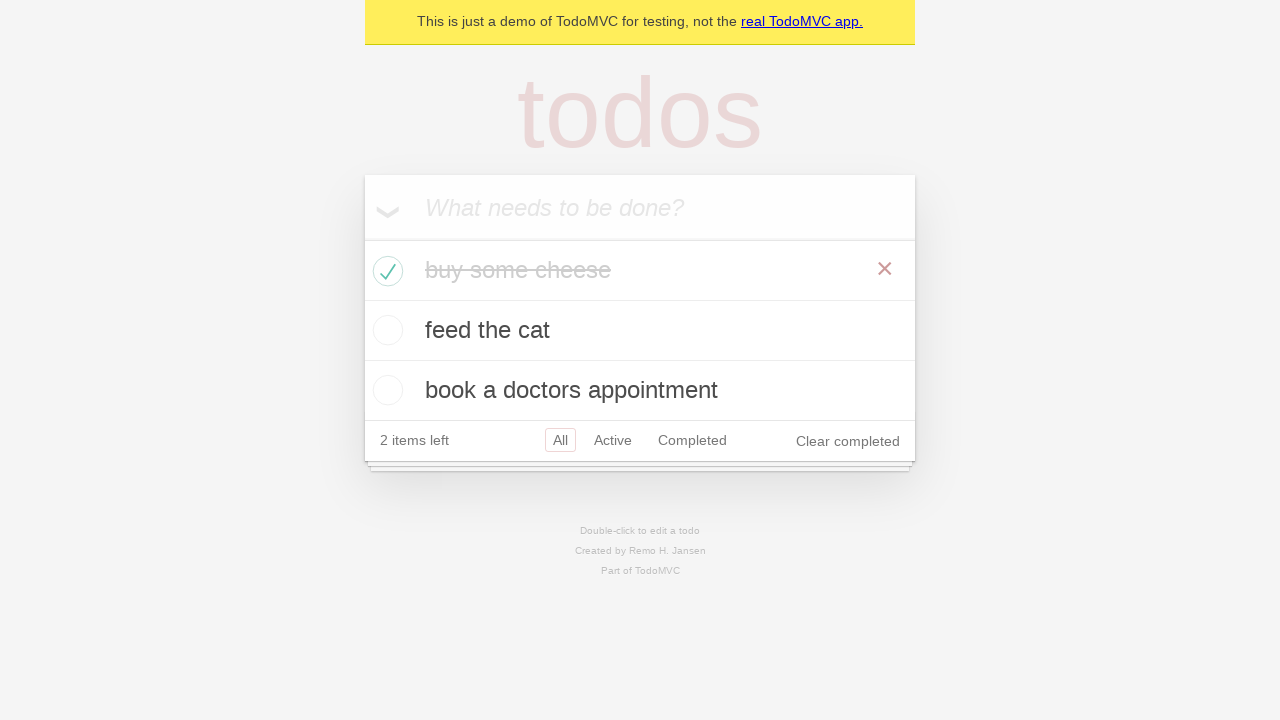

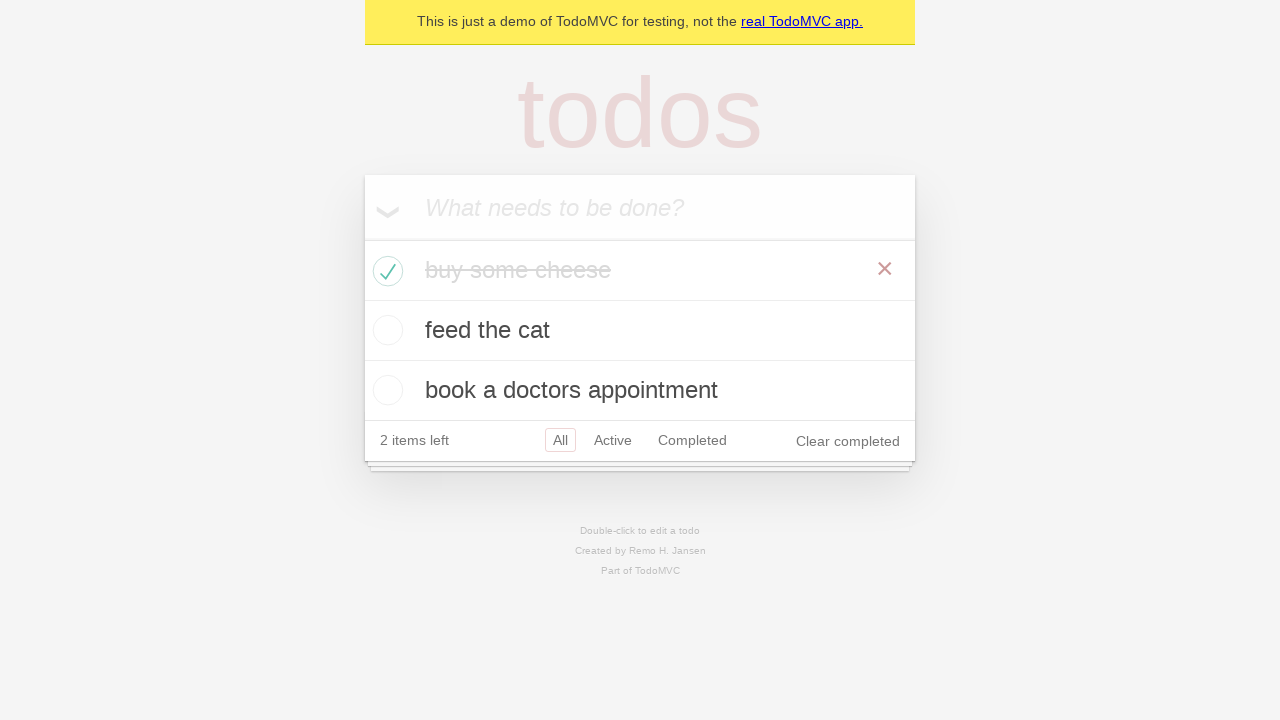